Tests dynamic loading where an element is added to the DOM after clicking start, then verifies the text content

Starting URL: http://the-internet.herokuapp.com/dynamic_loading/2

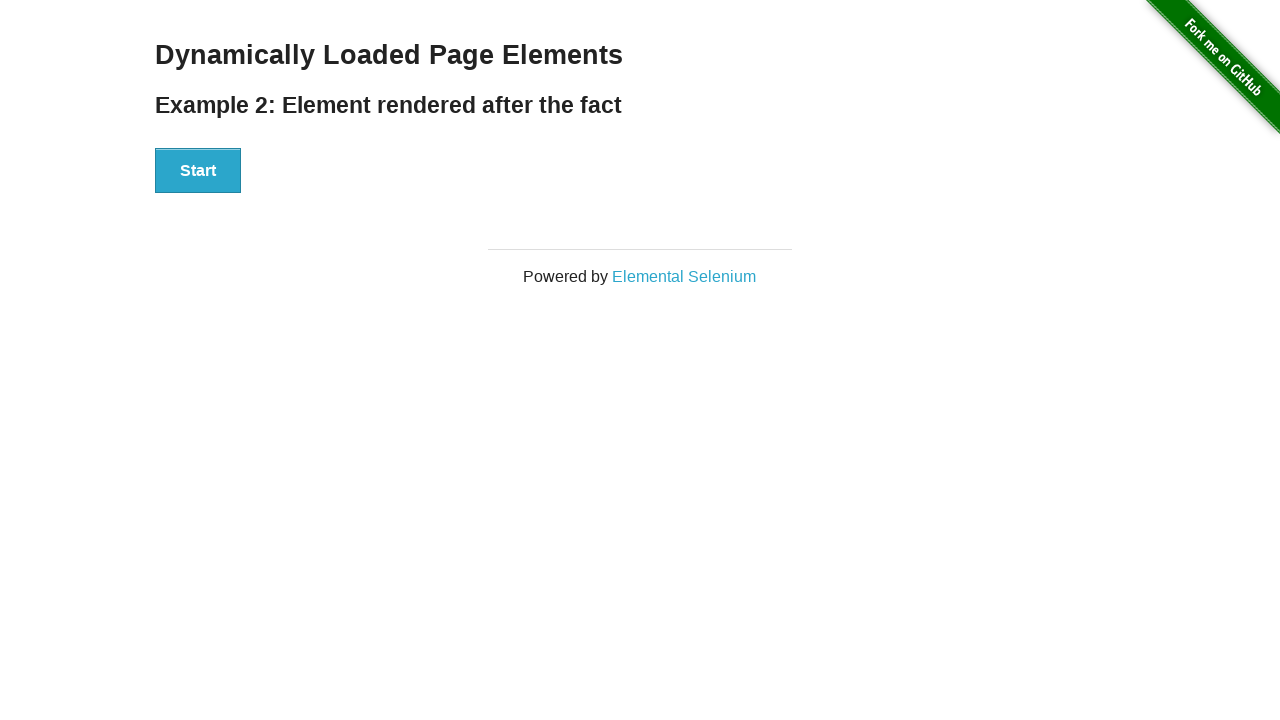

Navigated to dynamic loading test page
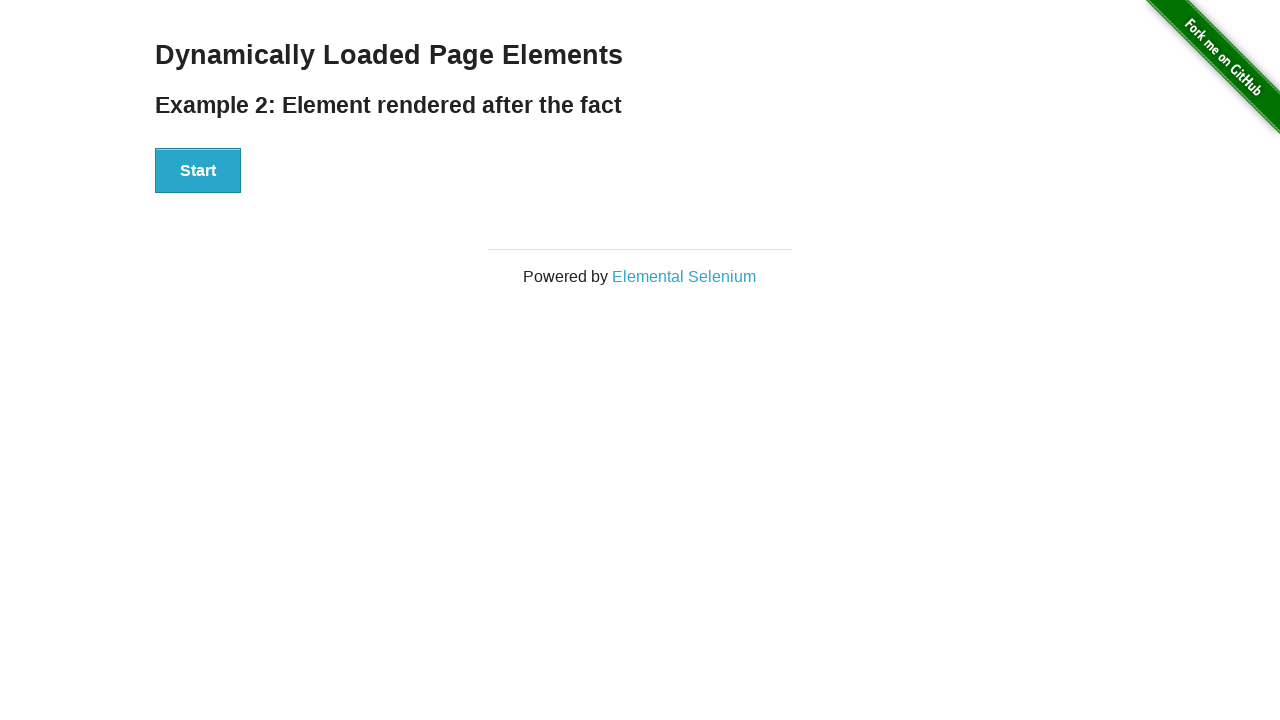

Clicked the Start button to trigger dynamic element addition at (198, 171) on xpath=//div[@id='start']/button[.='Start']
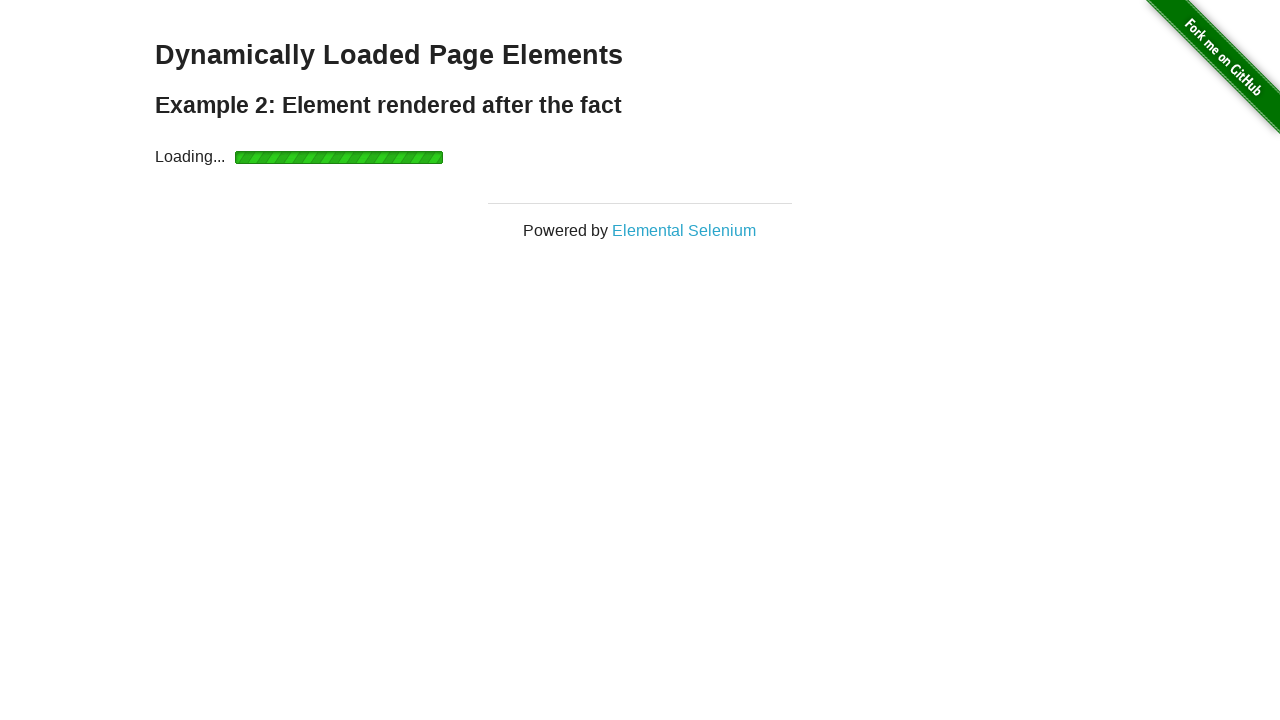

Dynamically loaded element with text 'Hello World!' appeared on the page
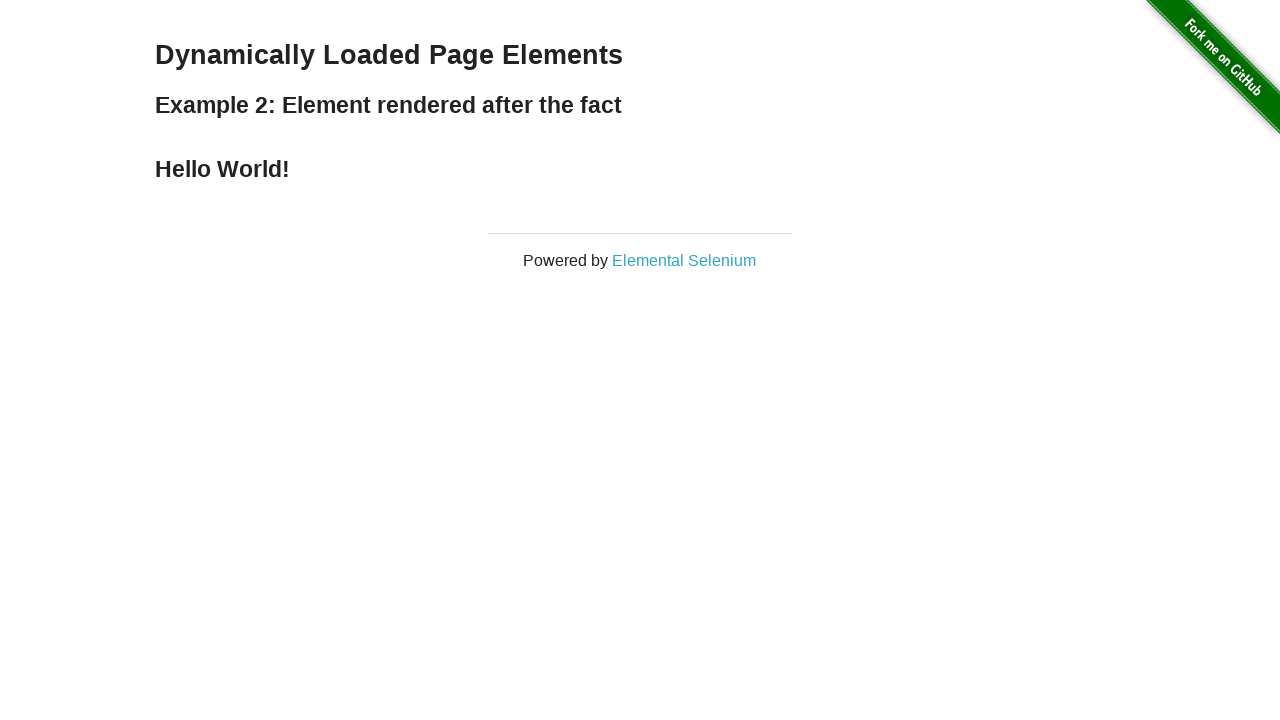

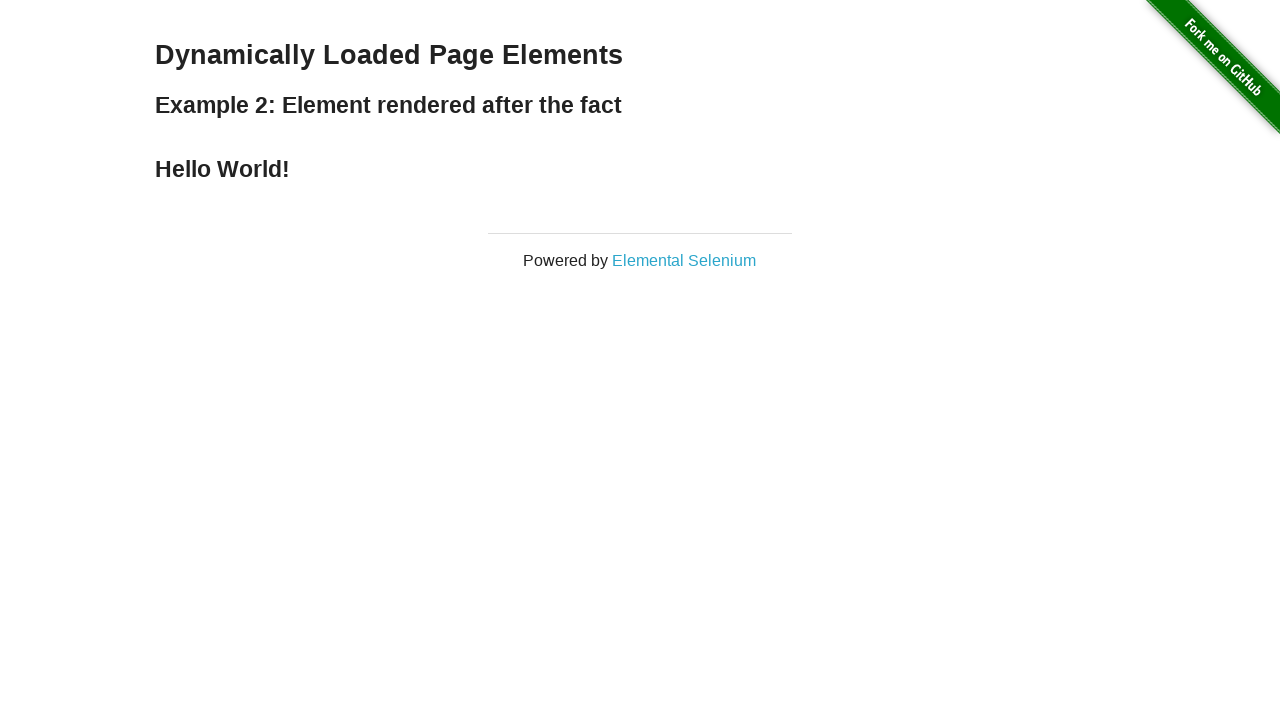